Tests for the presence and positioning of a mobile app download bar on the page.

Starting URL: https://web-99kxh0sku-giquinas-projects.vercel.app

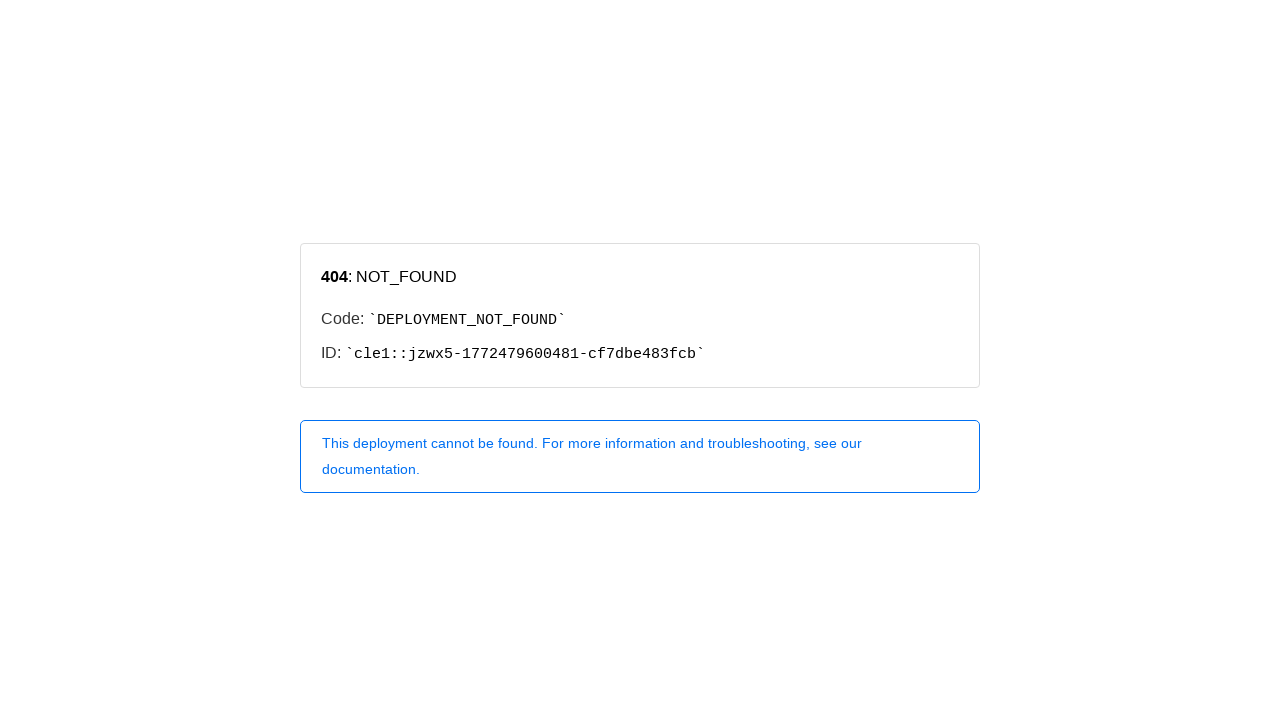

Set mobile viewport to 375x667 pixels
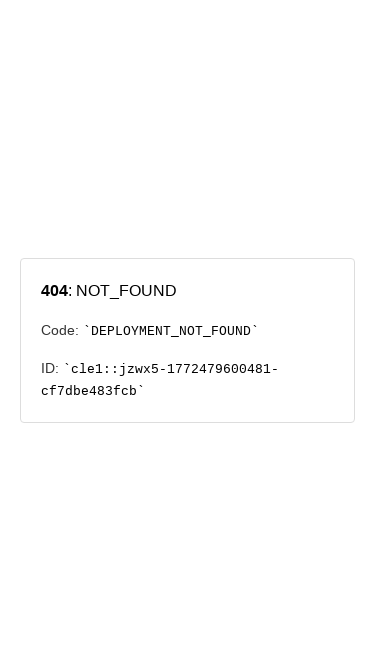

Located app download bar element with selector '.app-download-bar'
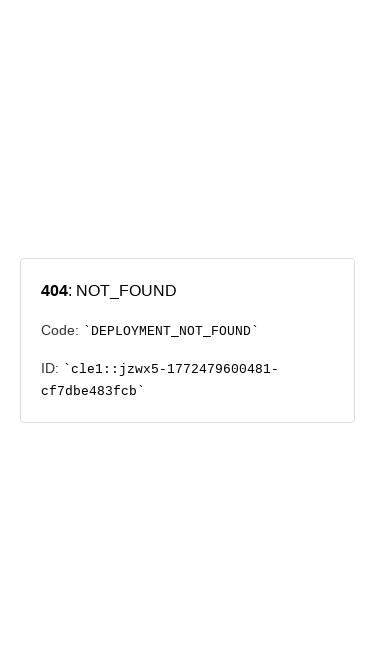

Located app download bar element with selector '[data-testid="app-download"]'
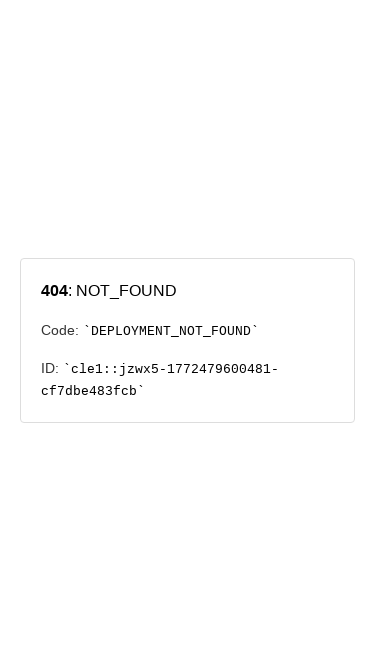

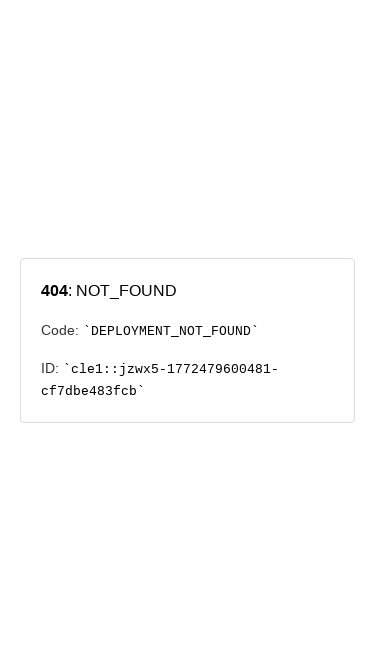